Tests JavaScript alert handling by navigating to the "Alert with Textbox" tab, triggering an alert with a textbox, and dismissing it.

Starting URL: https://demo.automationtesting.in/Alerts.html

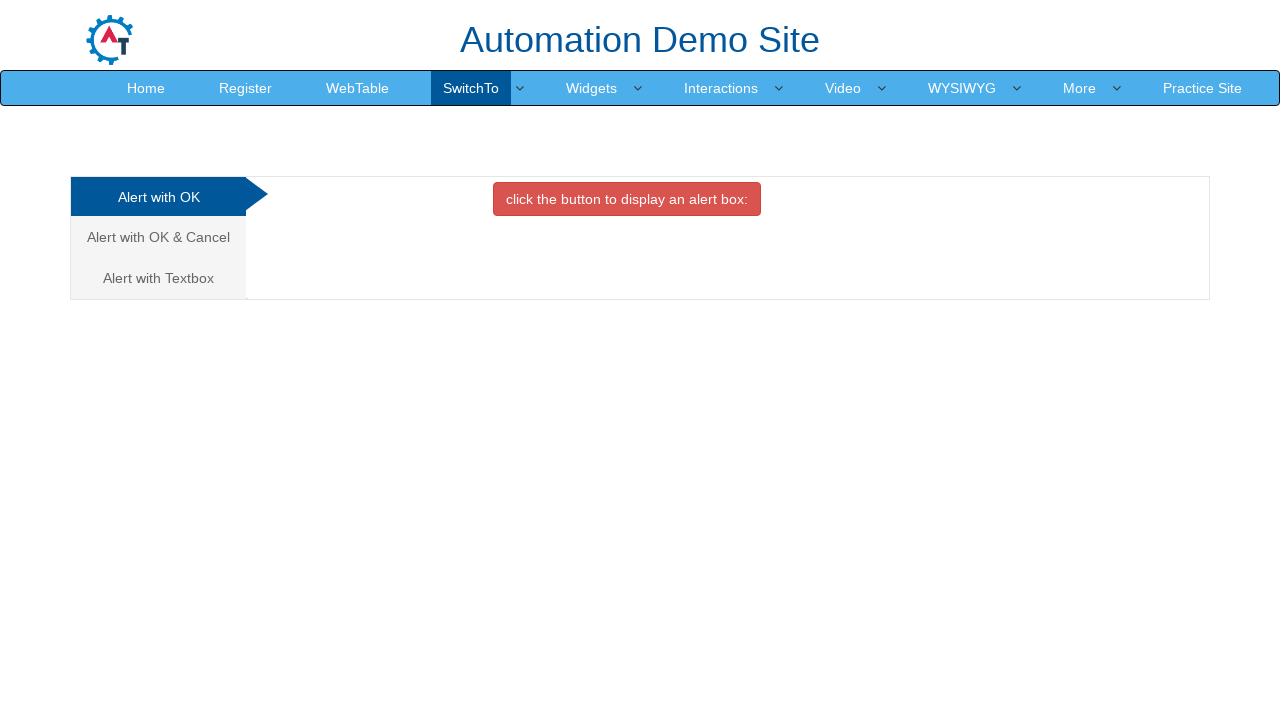

Located all navigation tabs
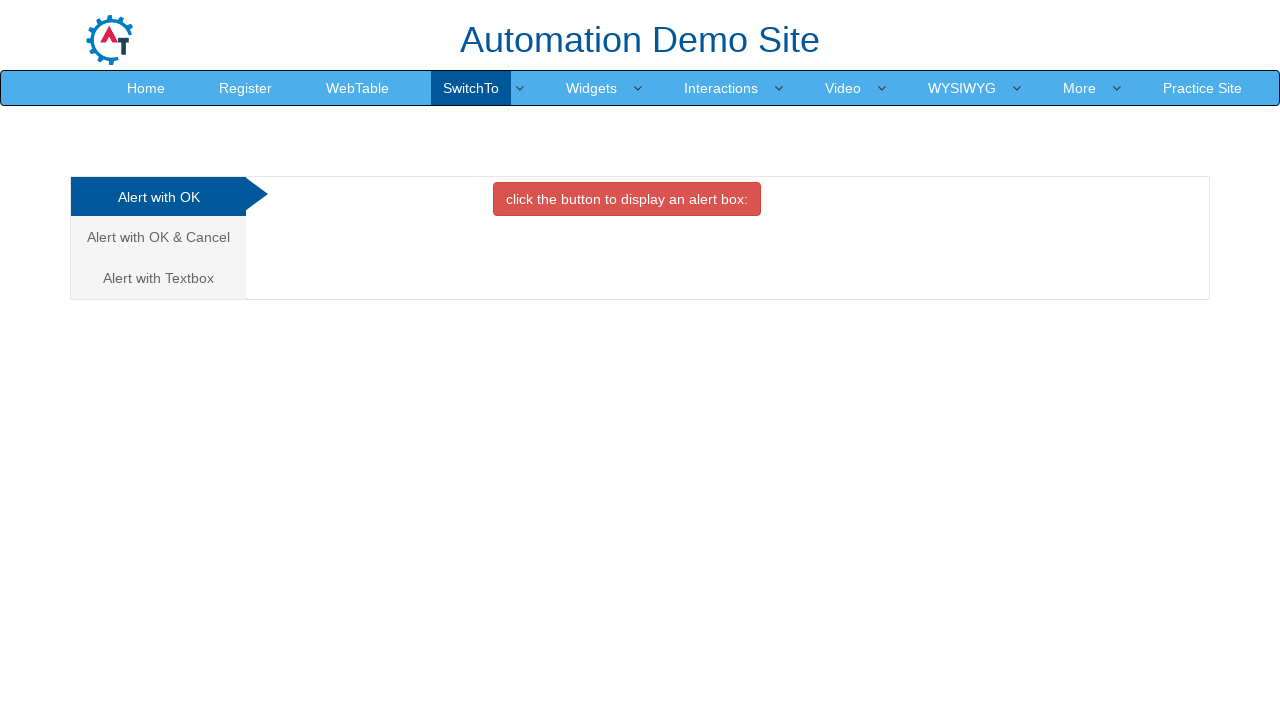

Clicked on 'Alert with Textbox' tab at (158, 278) on xpath=//ul[@class='nav nav-tabs nav-stacked']/li/a >> nth=2
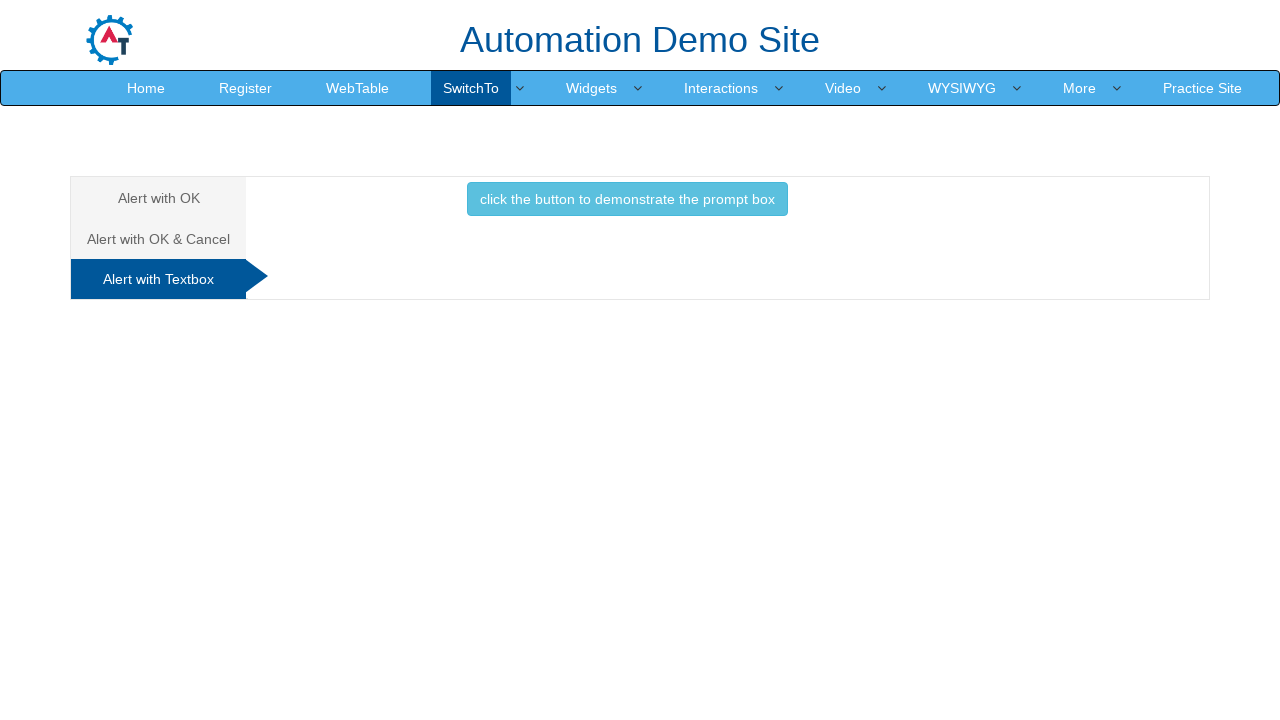

Waited for tab content to load
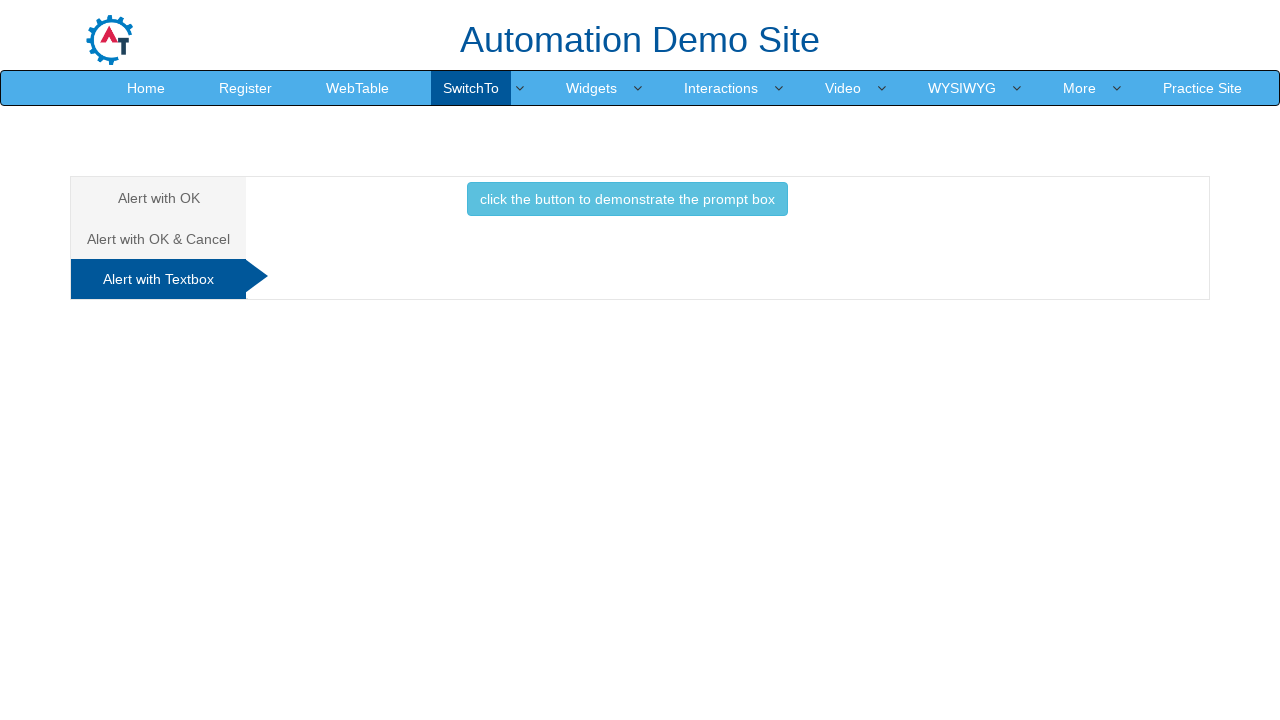

Set up dialog handler to dismiss alerts
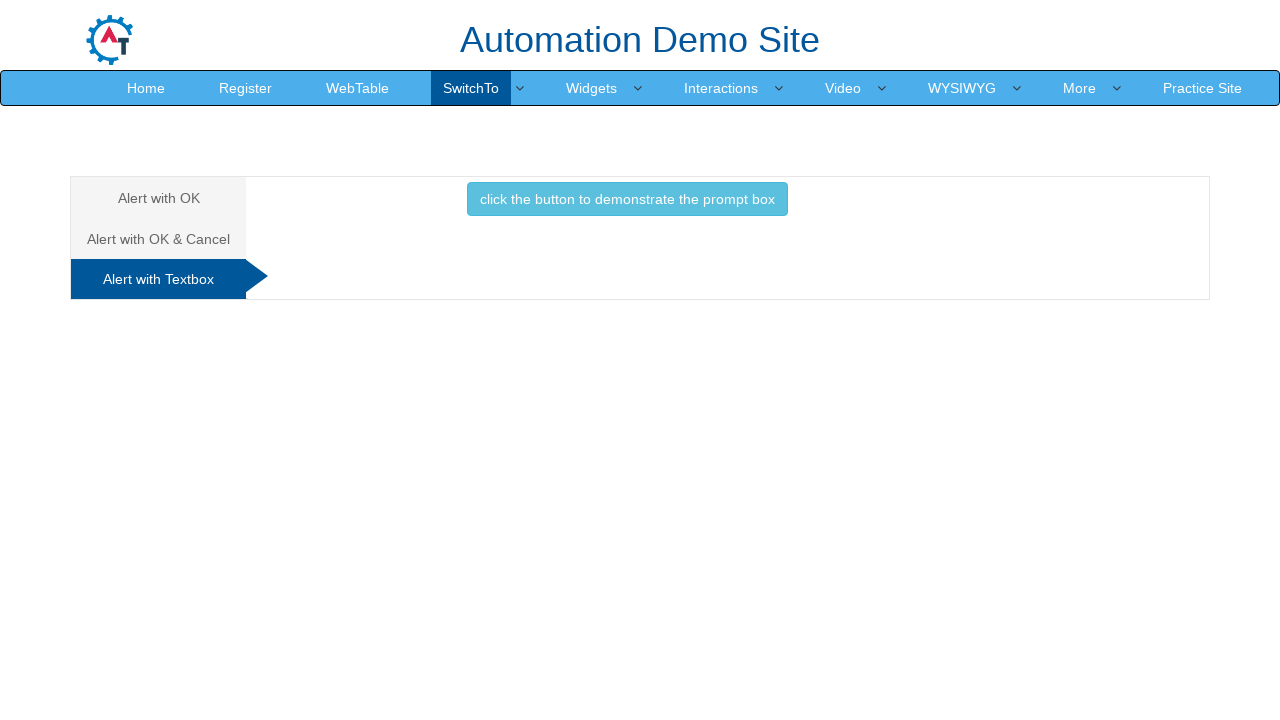

Clicked button to trigger alert with textbox at (627, 199) on xpath=//button[@class='btn btn-info']
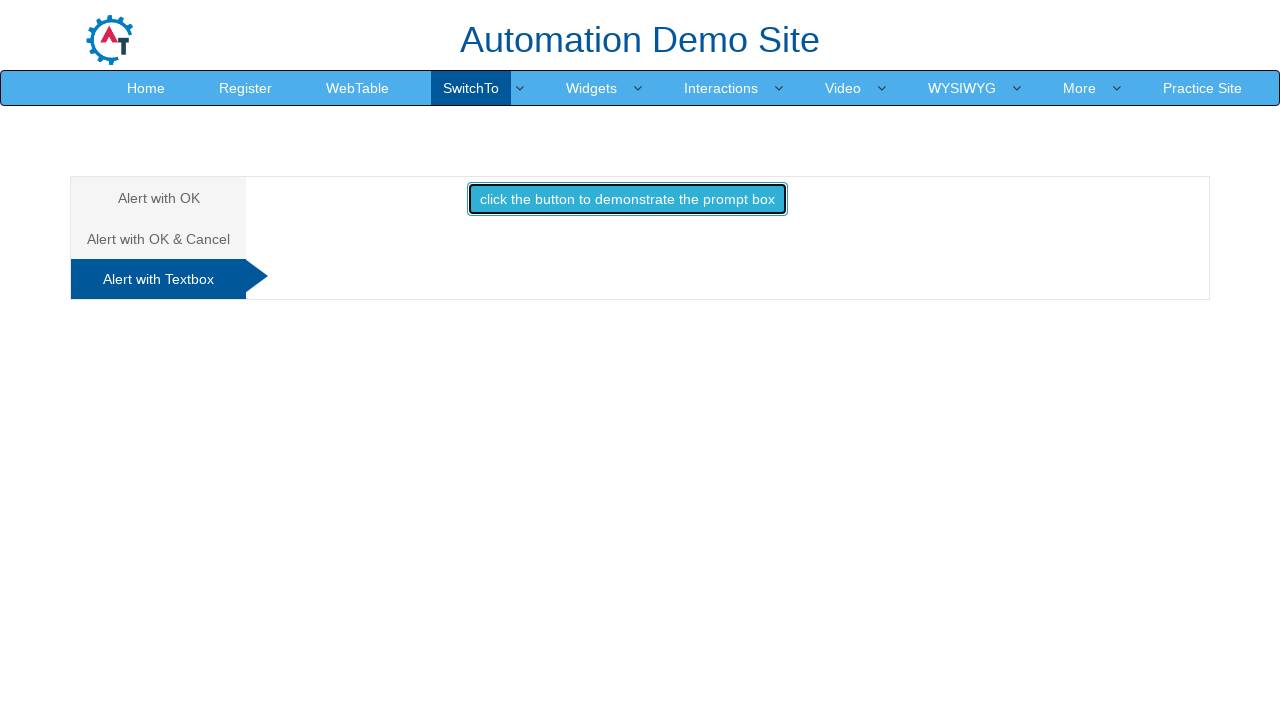

Waited for dialog interaction to complete
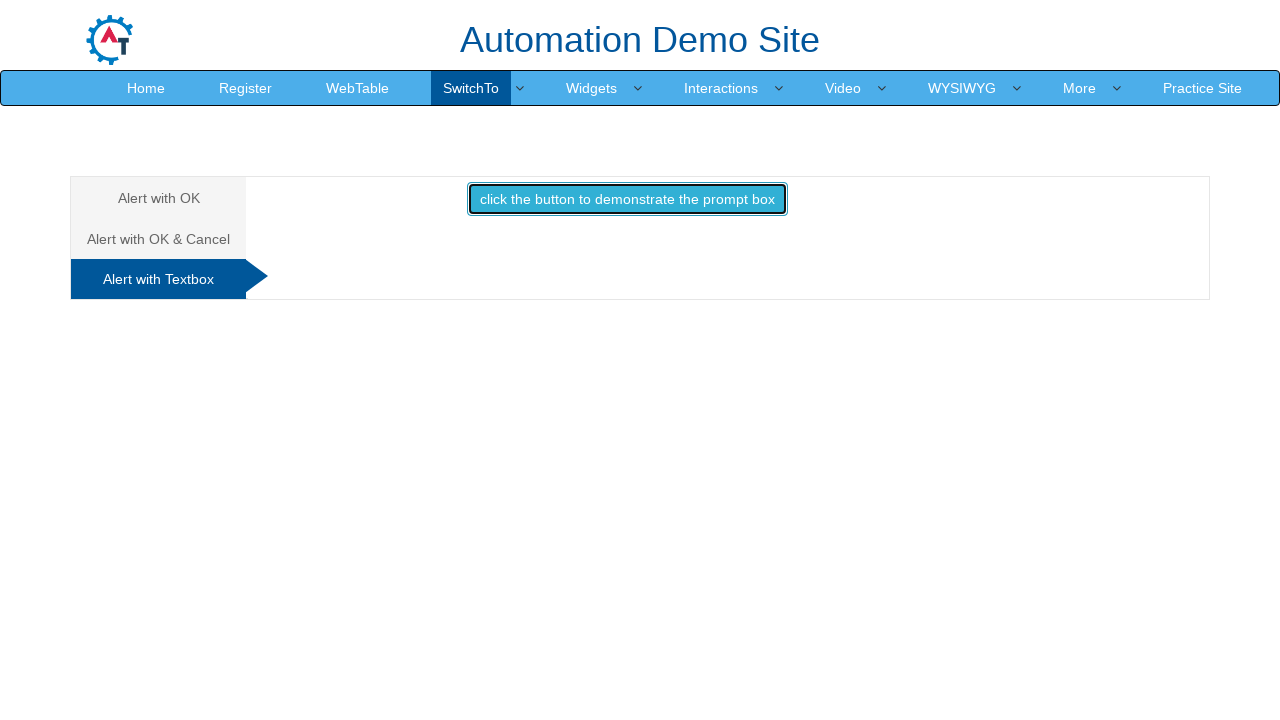

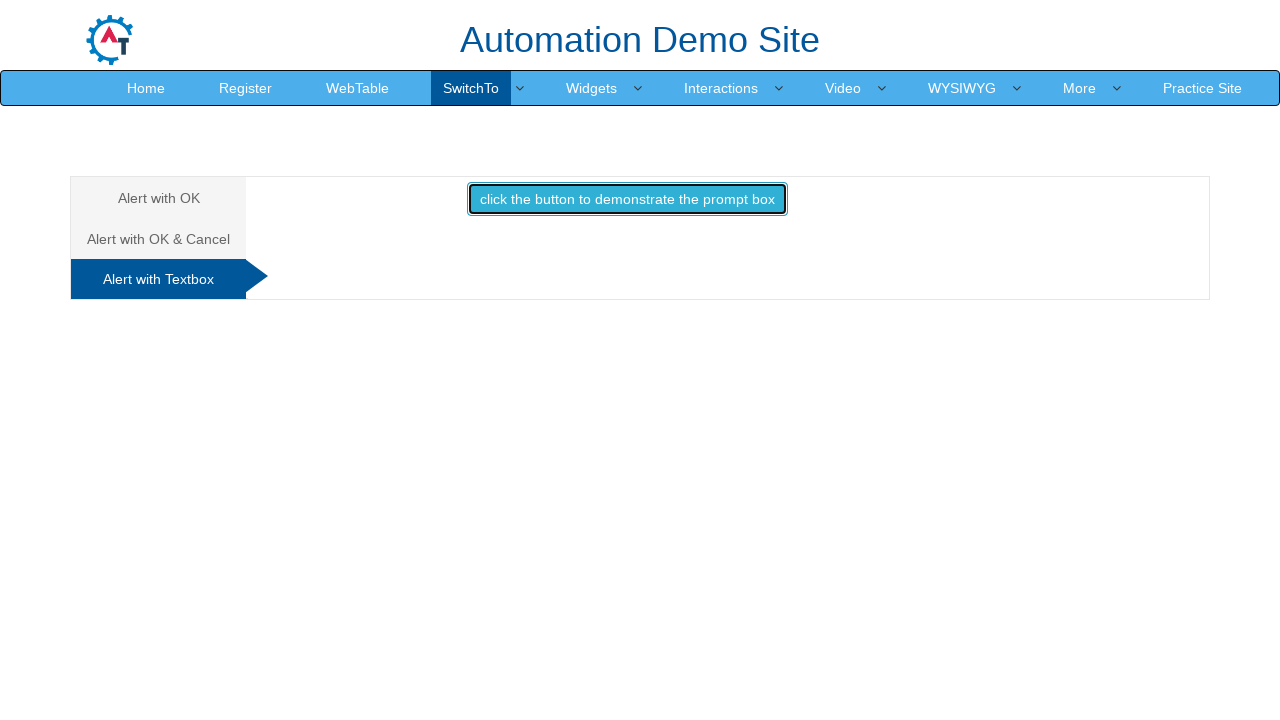